Tests dropdown navigation to the Buttons page by clicking the dropdown, selecting the second option, and verifying that multiple buttons are present on the resulting page.

Starting URL: https://formy-project.herokuapp.com/dropdown

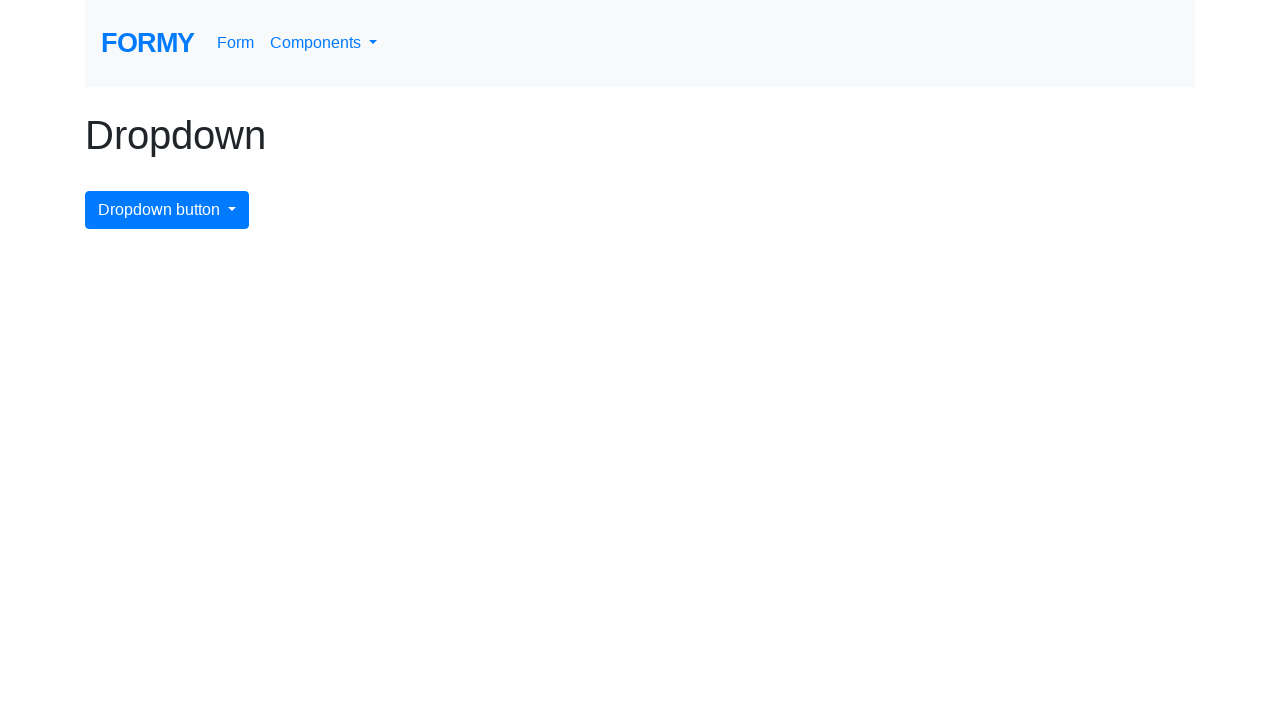

Clicked dropdown menu button at (167, 210) on #dropdownMenuButton
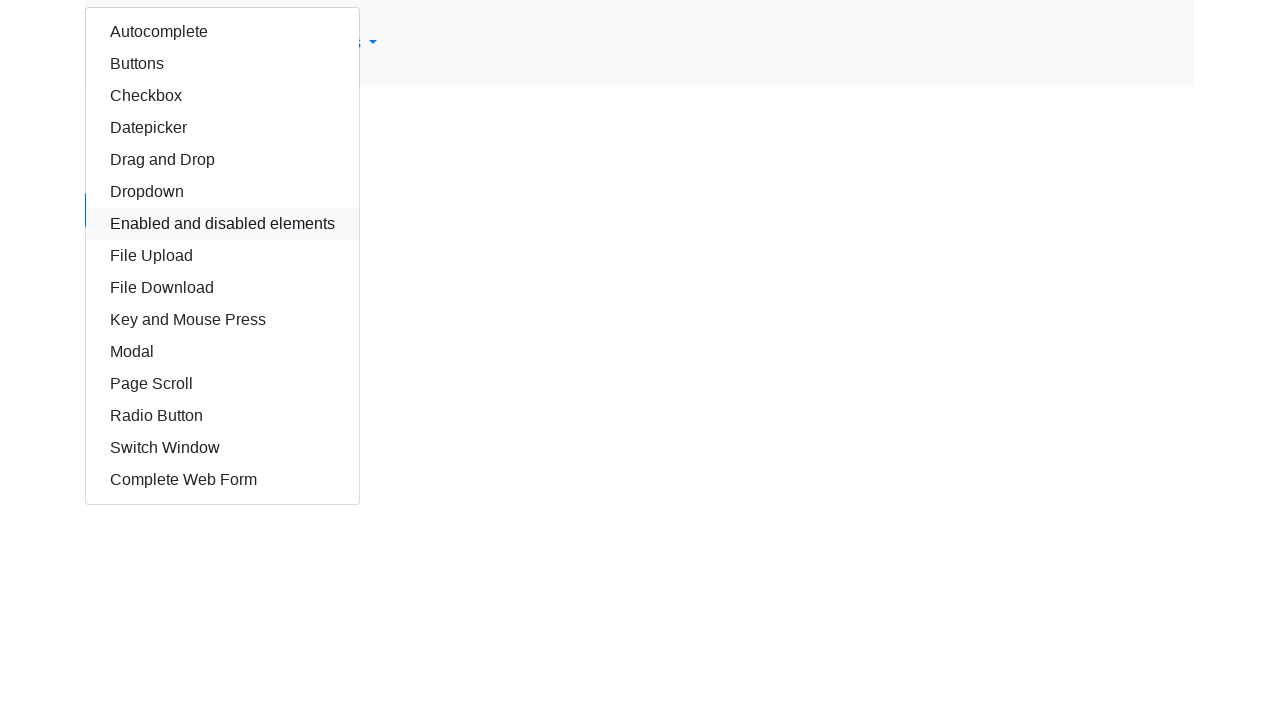

Selected second dropdown option (Buttons) at (222, 64) on xpath=//div[@class='dropdown-menu show']/a[2]
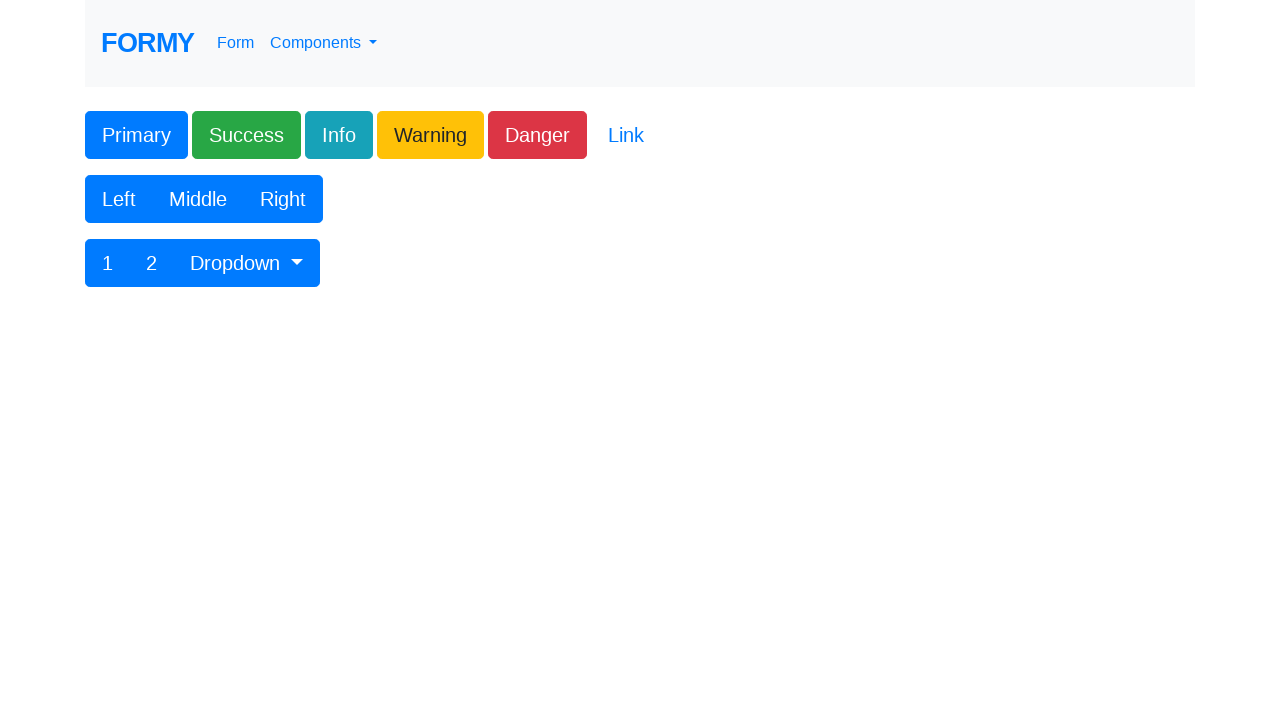

Refreshed the page
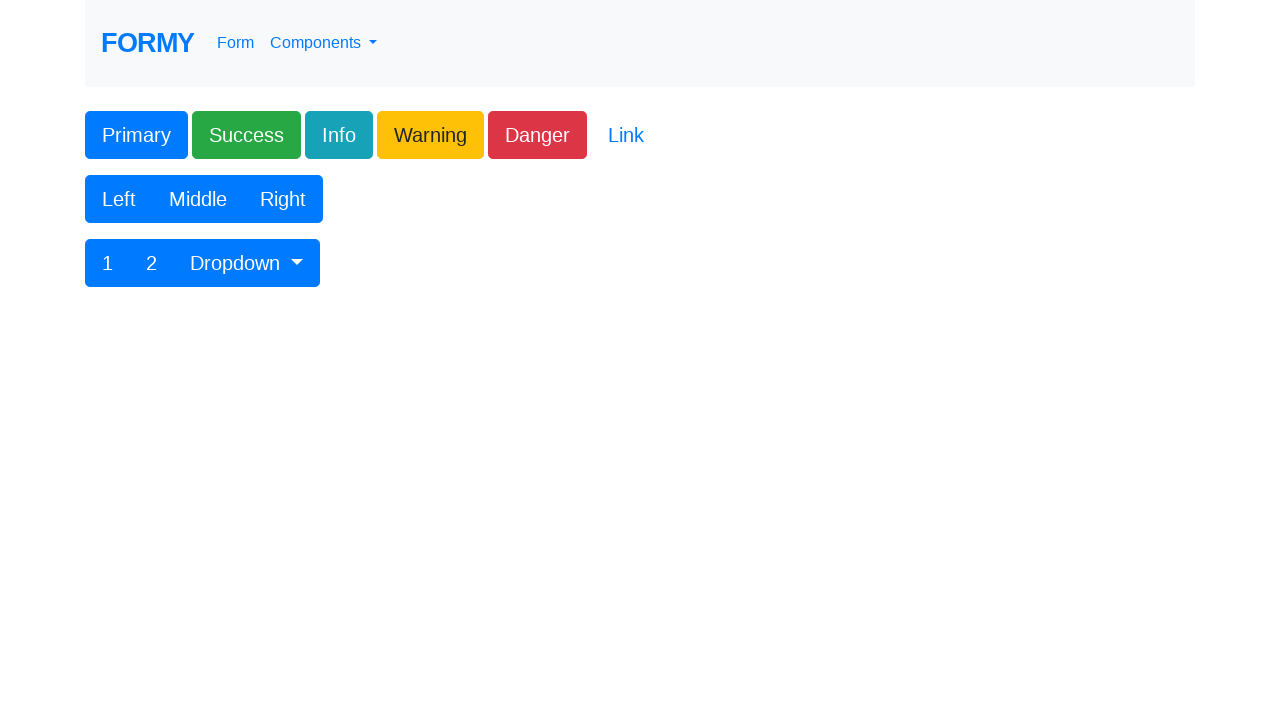

Located all buttons on page, found 13 buttons
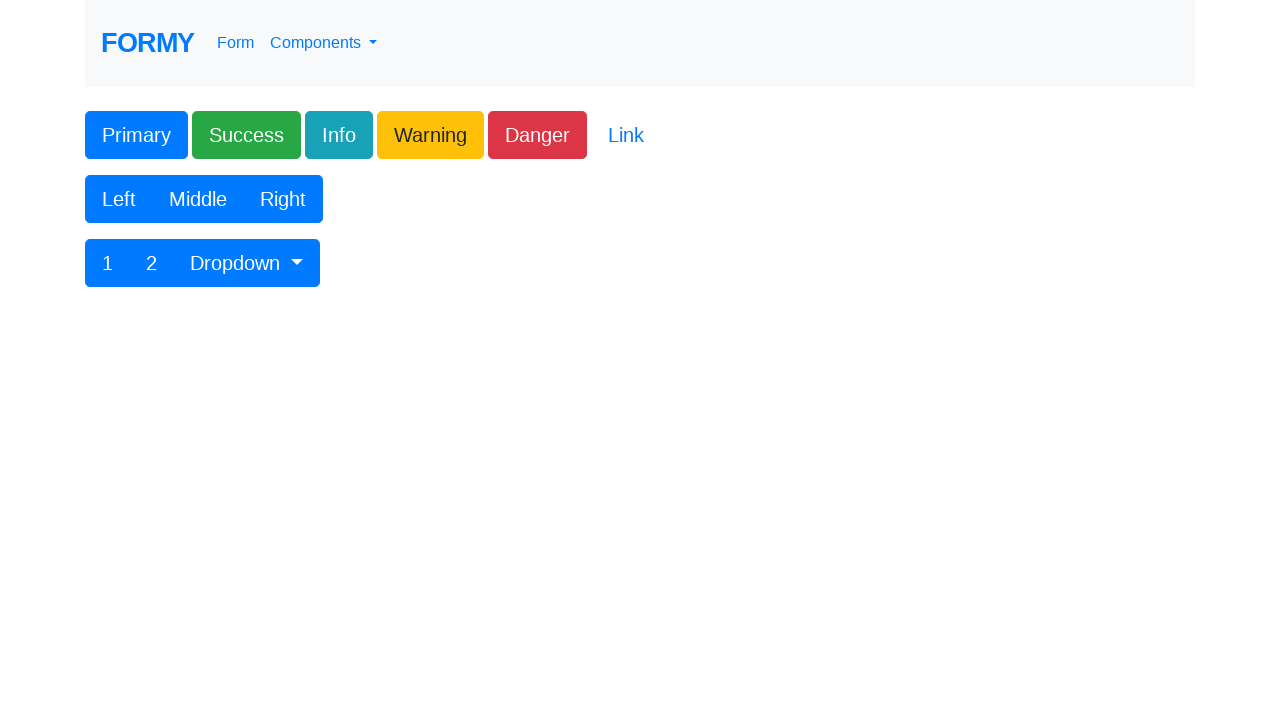

Verified that more than 5 buttons are present on the page (found 13)
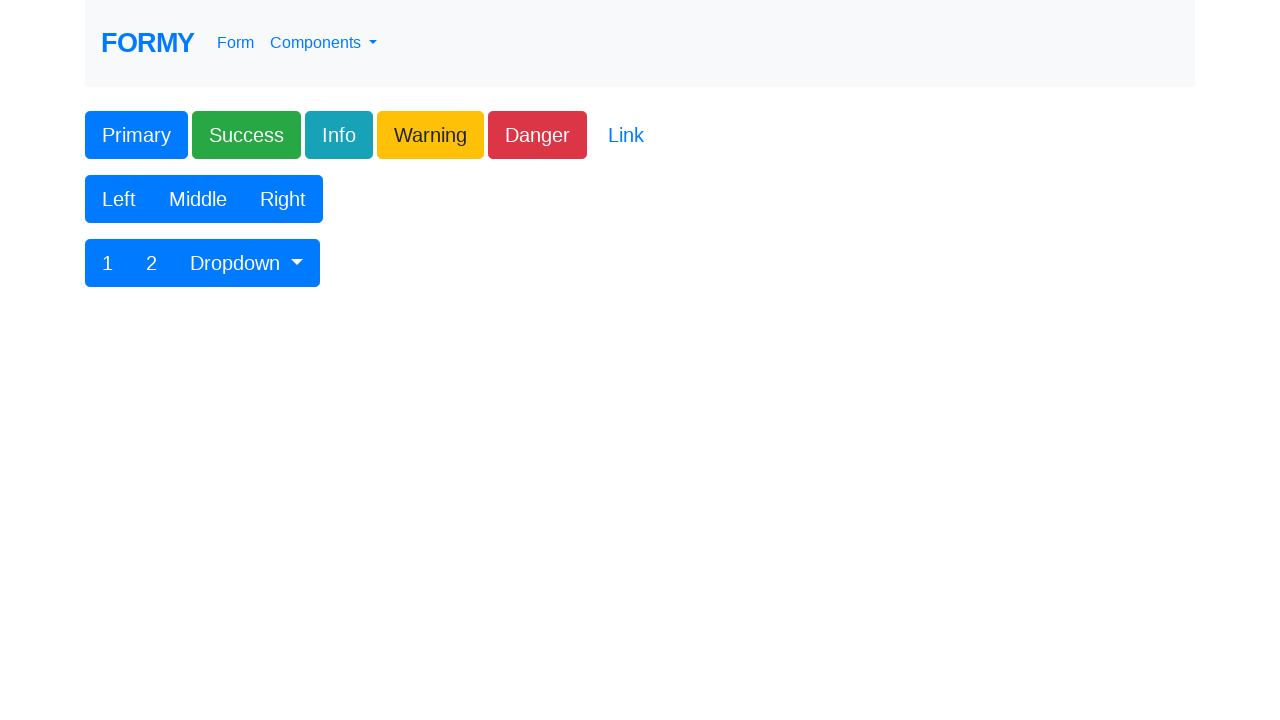

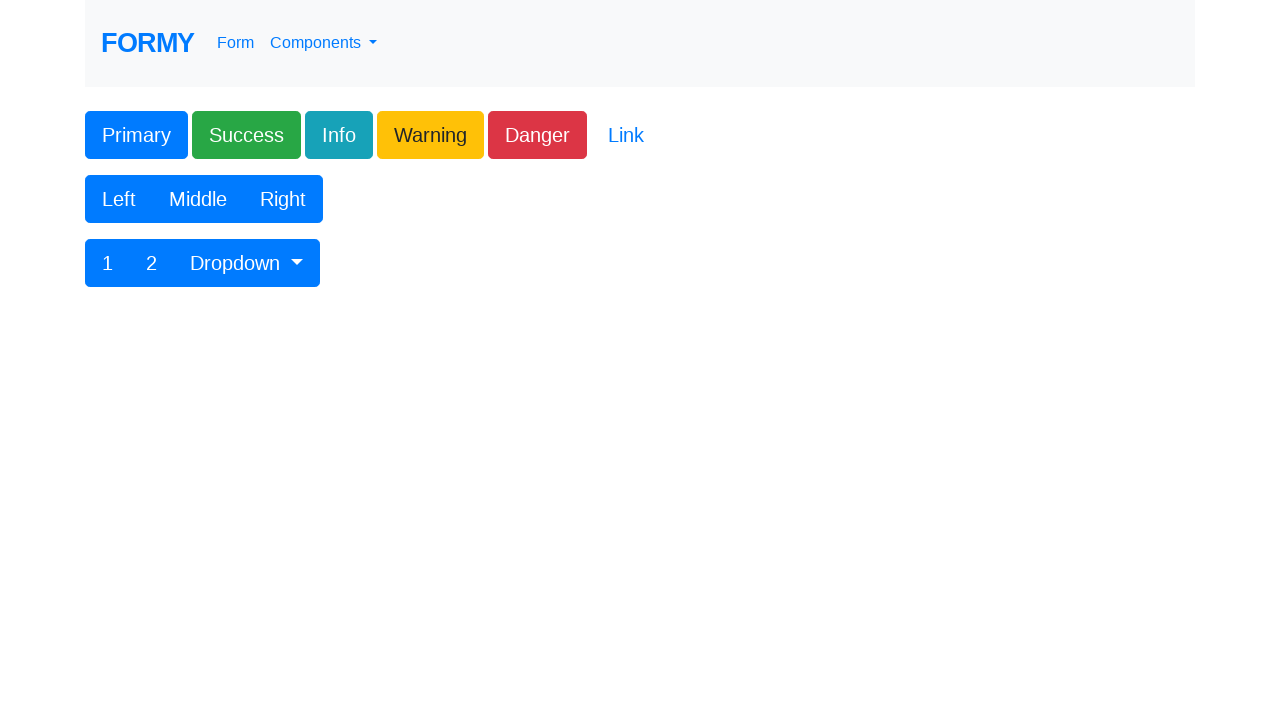